Tests filtering to display all items after filtering by active and completed

Starting URL: https://demo.playwright.dev/todomvc

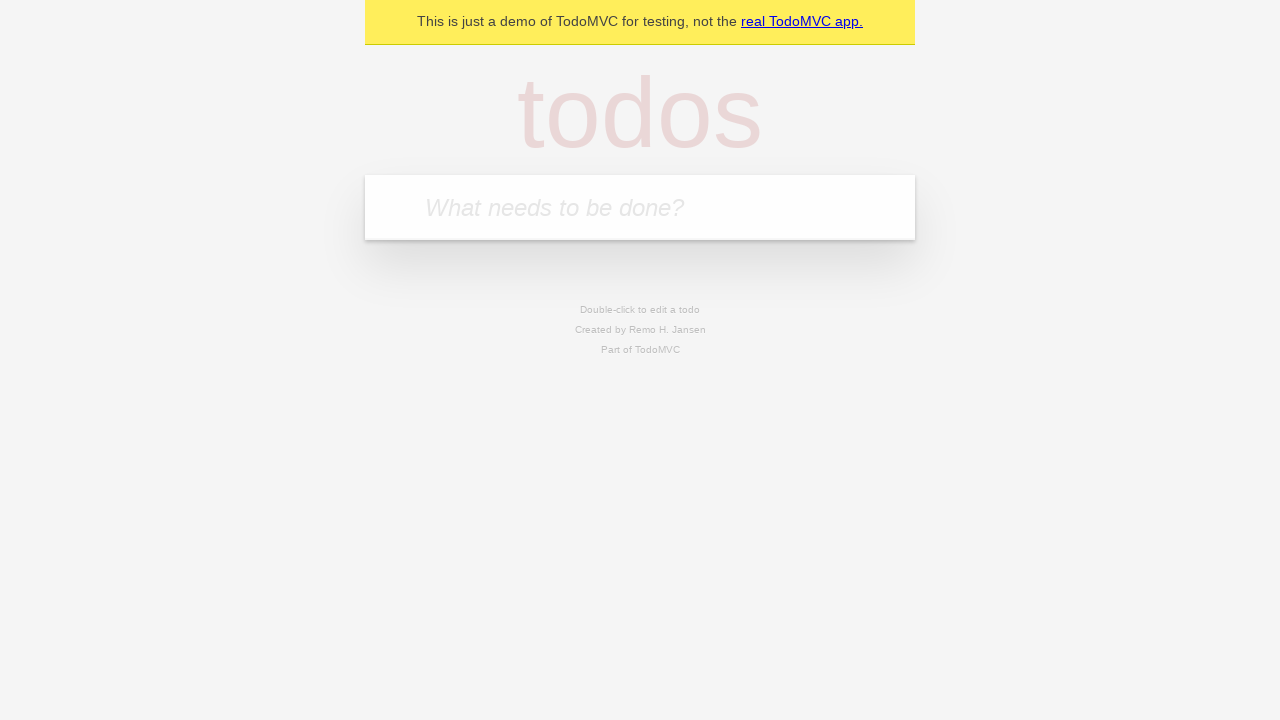

Filled new todo input with 'buy some cheese' on .new-todo
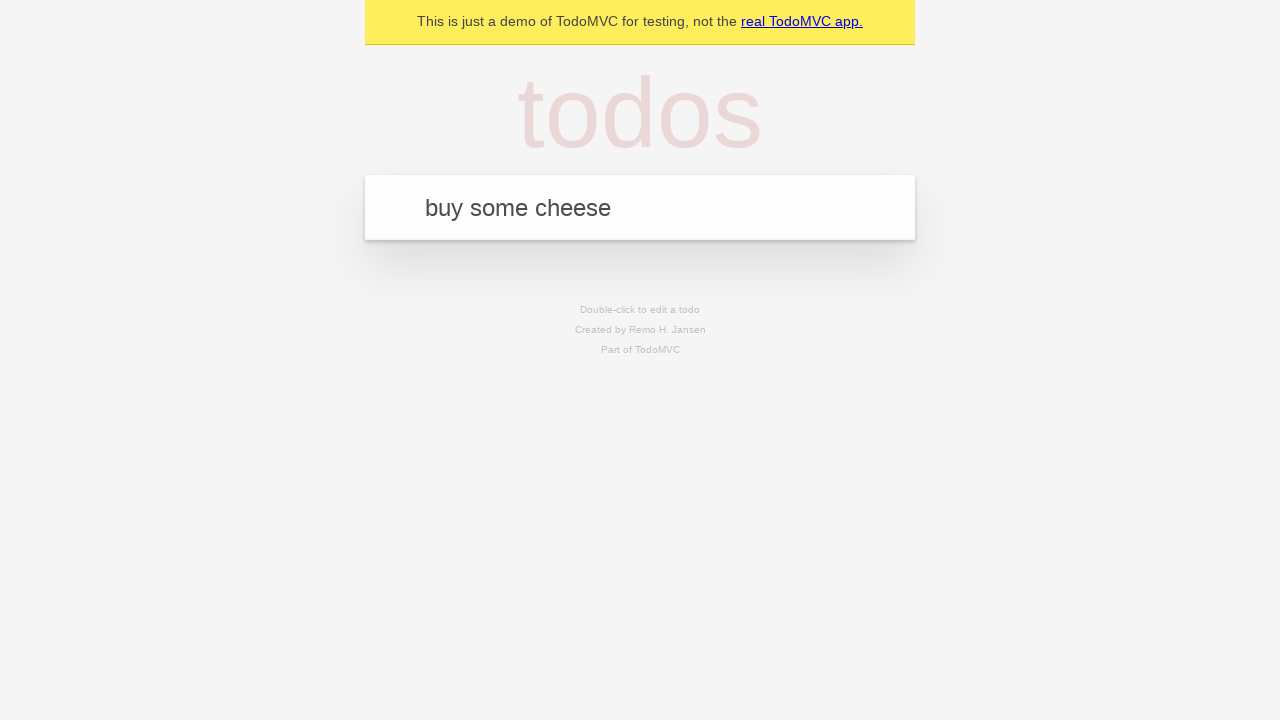

Pressed Enter to add first todo on .new-todo
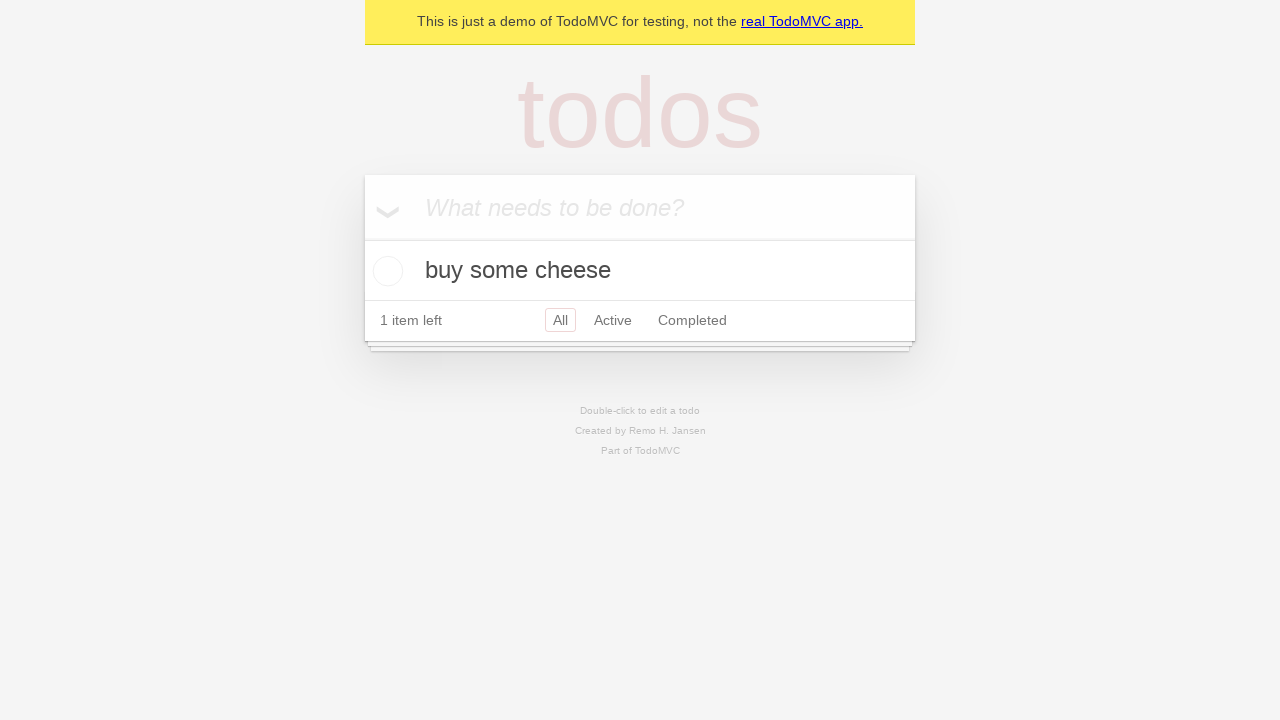

Filled new todo input with 'feed the cat' on .new-todo
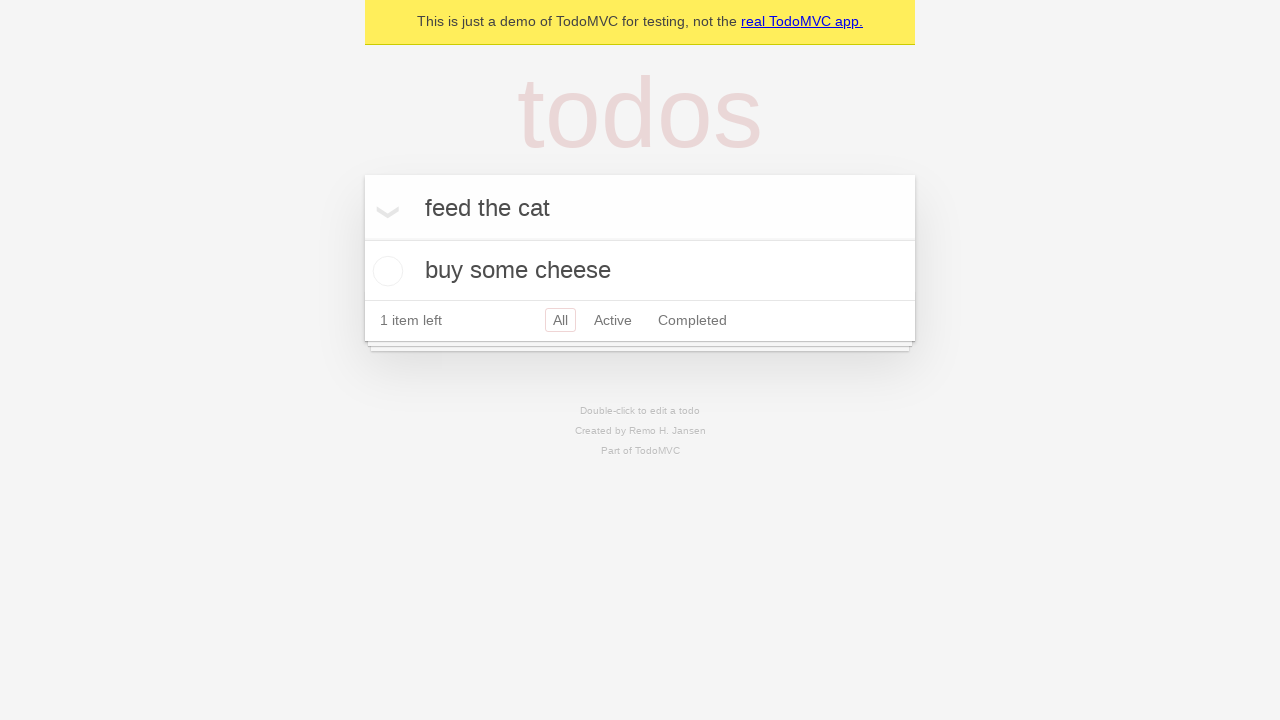

Pressed Enter to add second todo on .new-todo
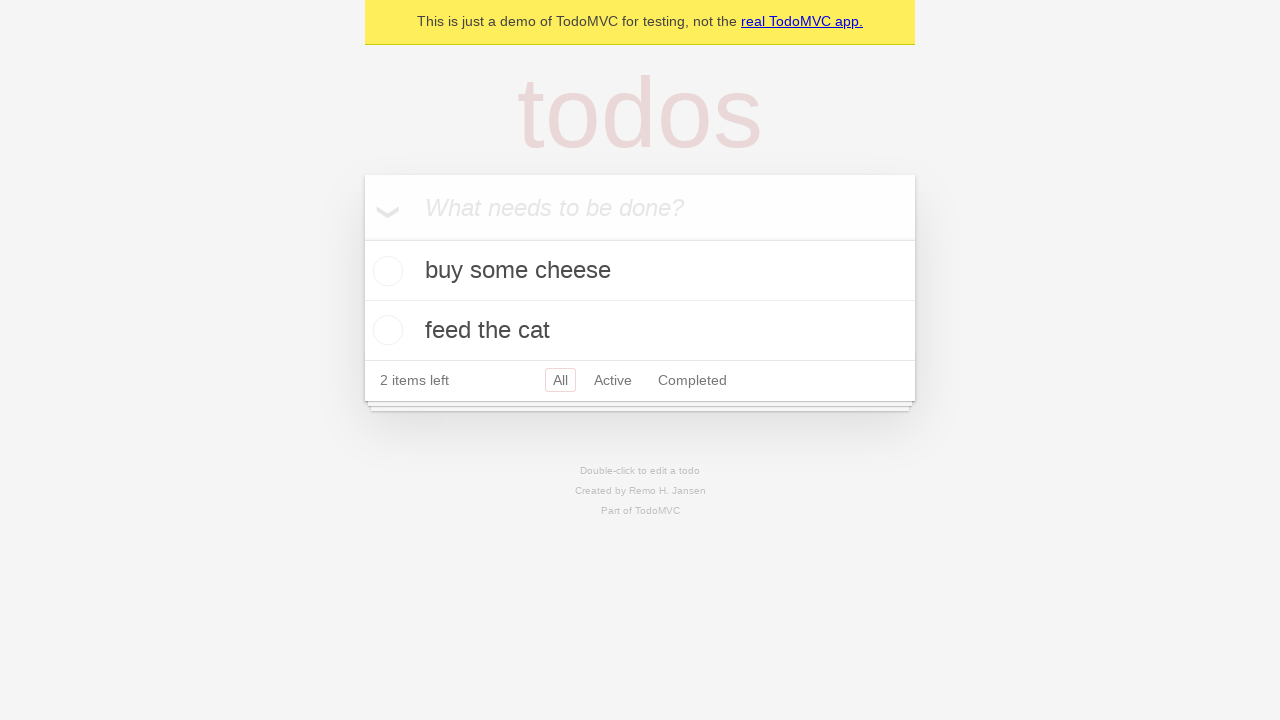

Filled new todo input with 'book a doctors appointment' on .new-todo
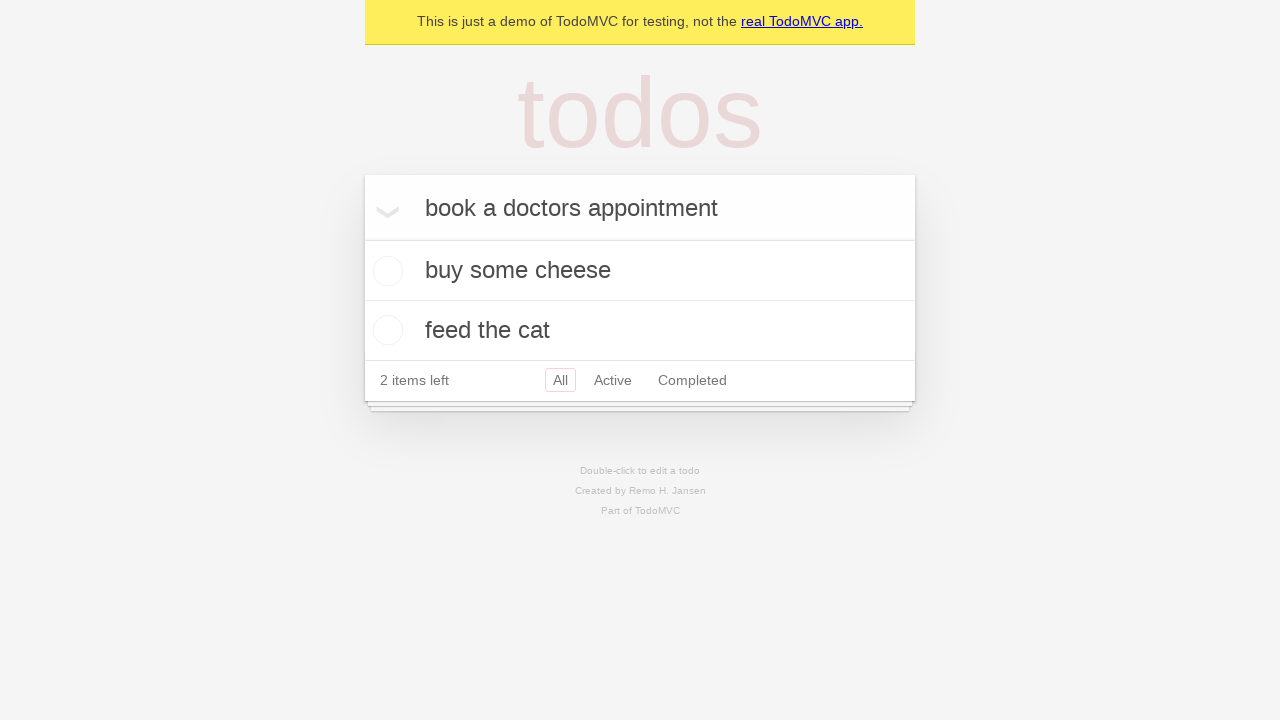

Pressed Enter to add third todo on .new-todo
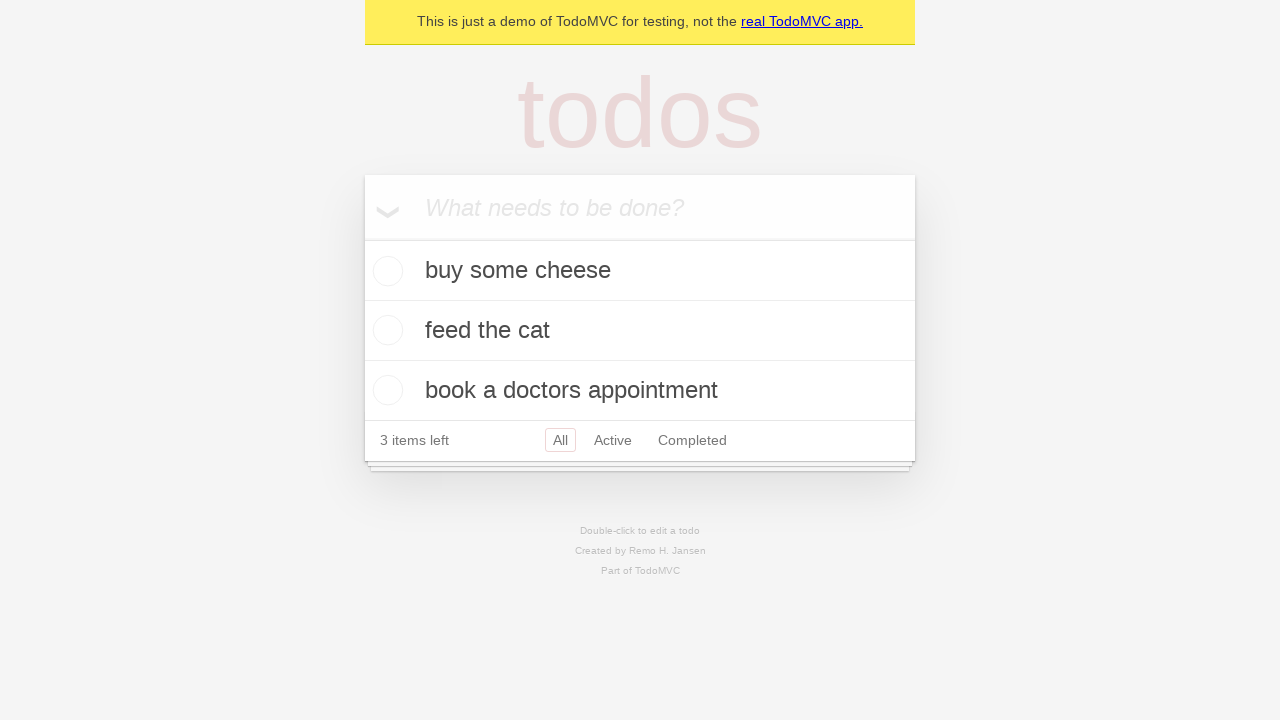

All three todos loaded and visible in the list
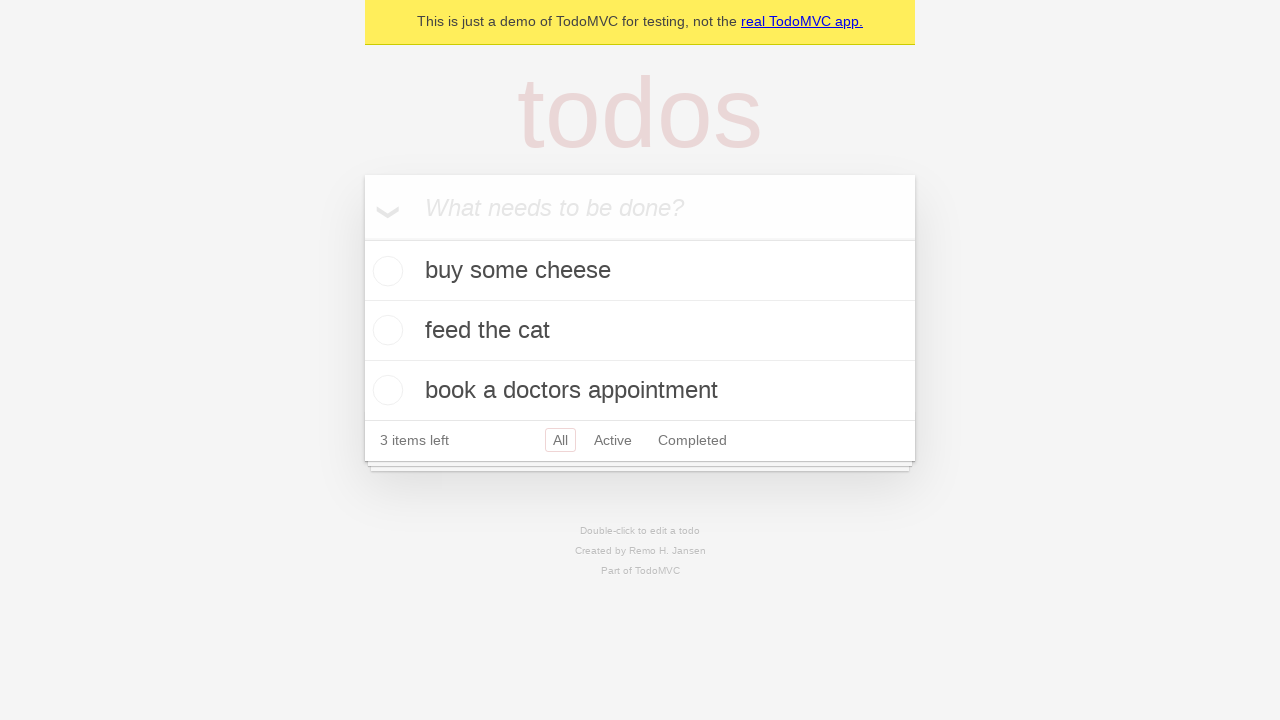

Marked second todo as completed at (385, 330) on .todo-list li .toggle >> nth=1
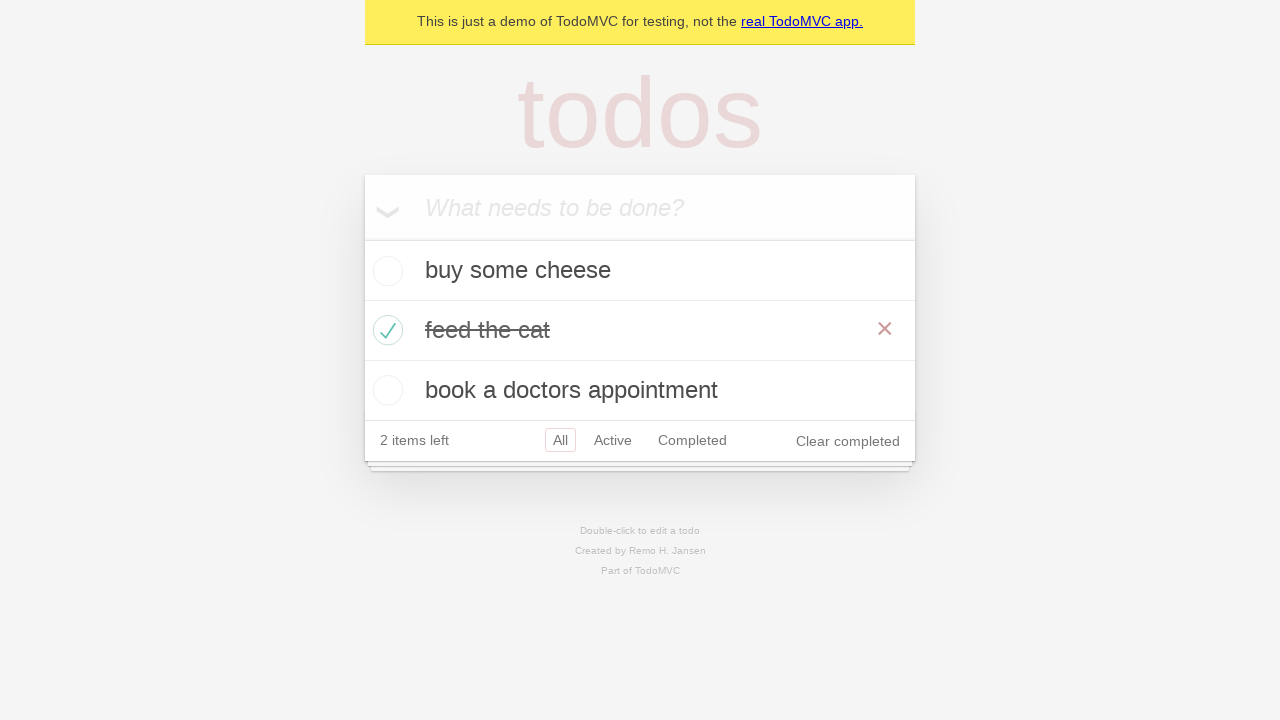

Clicked Active filter to display only active todos at (613, 440) on .filters >> text=Active
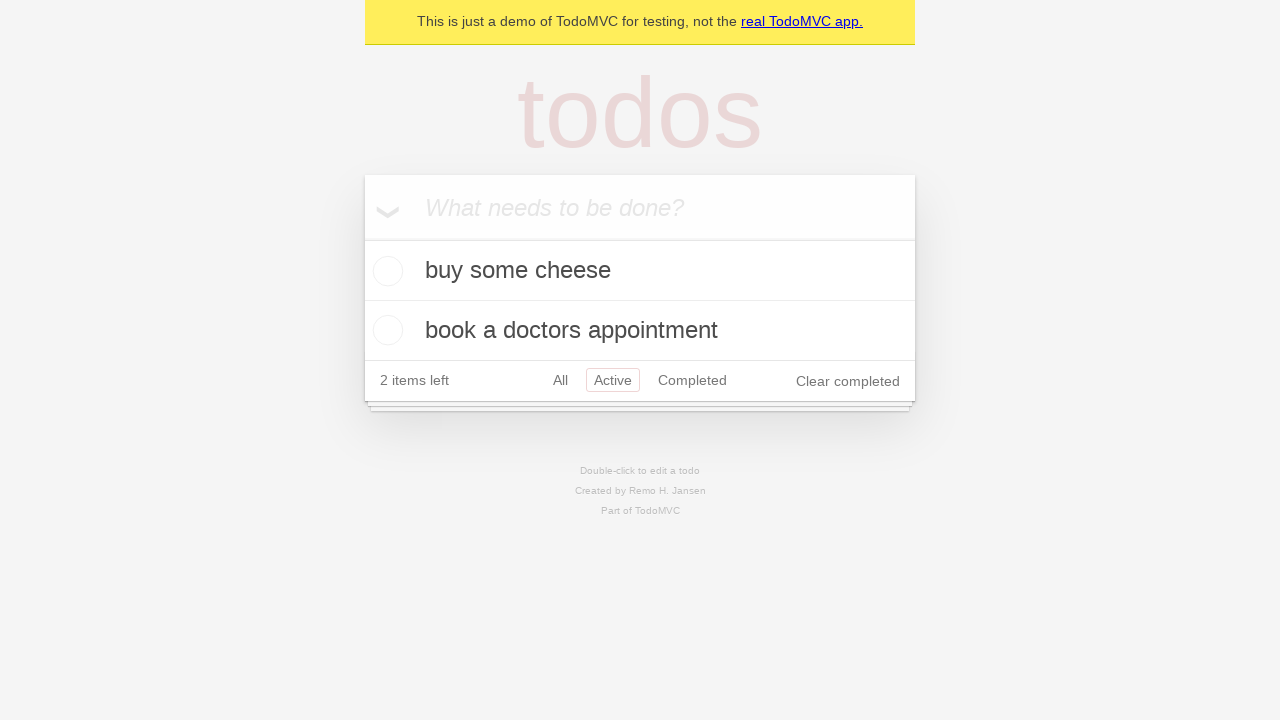

Clicked Completed filter to display only completed todos at (692, 380) on .filters >> text=Completed
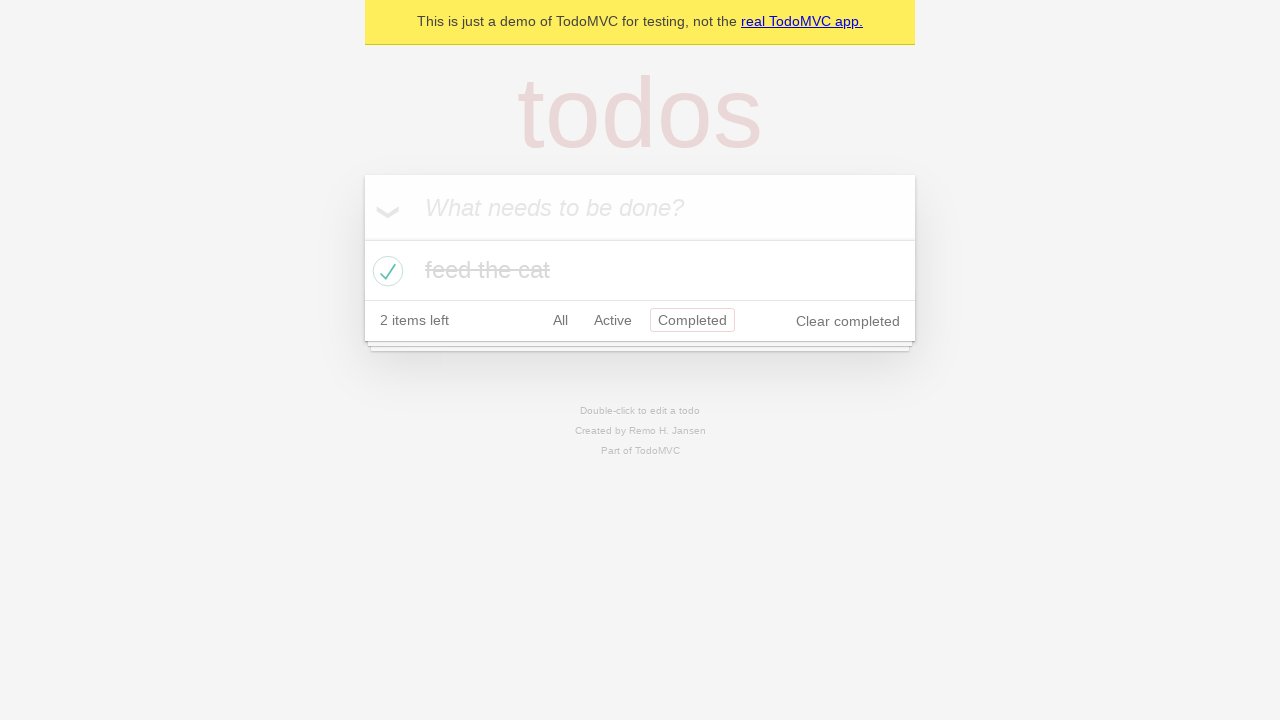

Clicked All filter to display all items at (560, 320) on .filters >> text=All
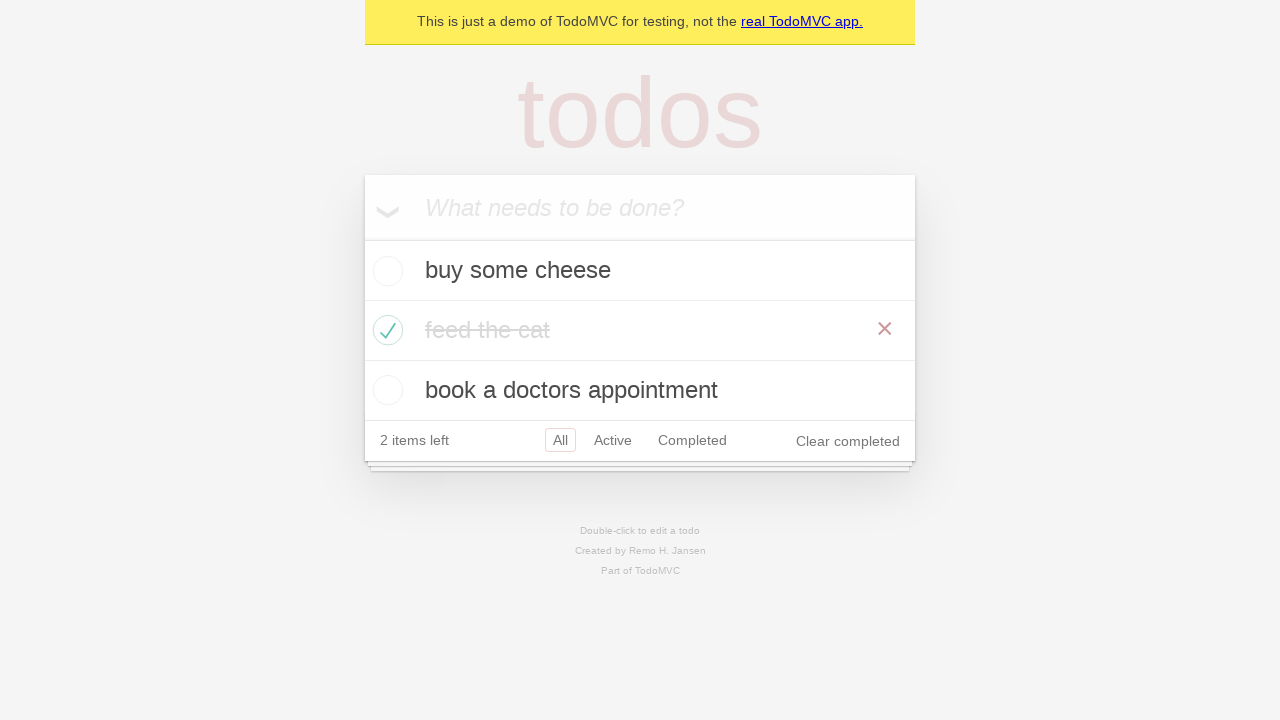

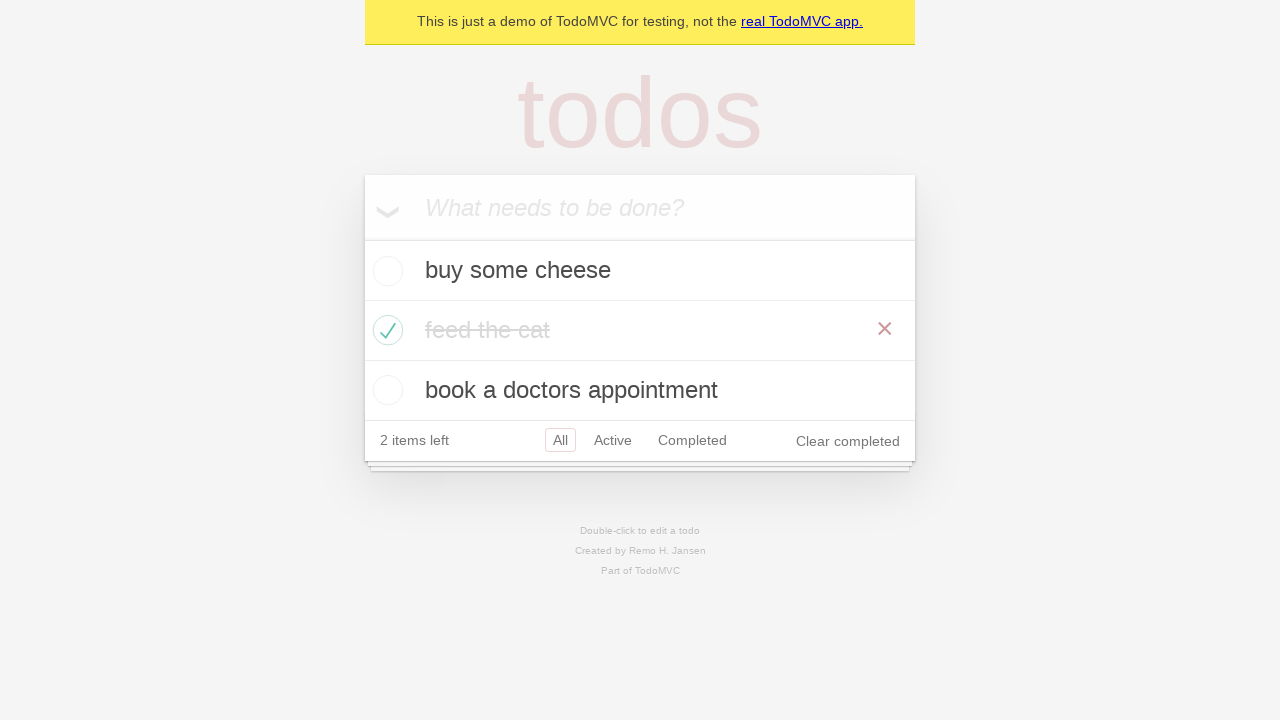